Tests checkbox and radio button selection by clicking elements and verifying their selected state, then deselecting a checkbox.

Starting URL: https://automationfc.github.io/basic-form/index.html

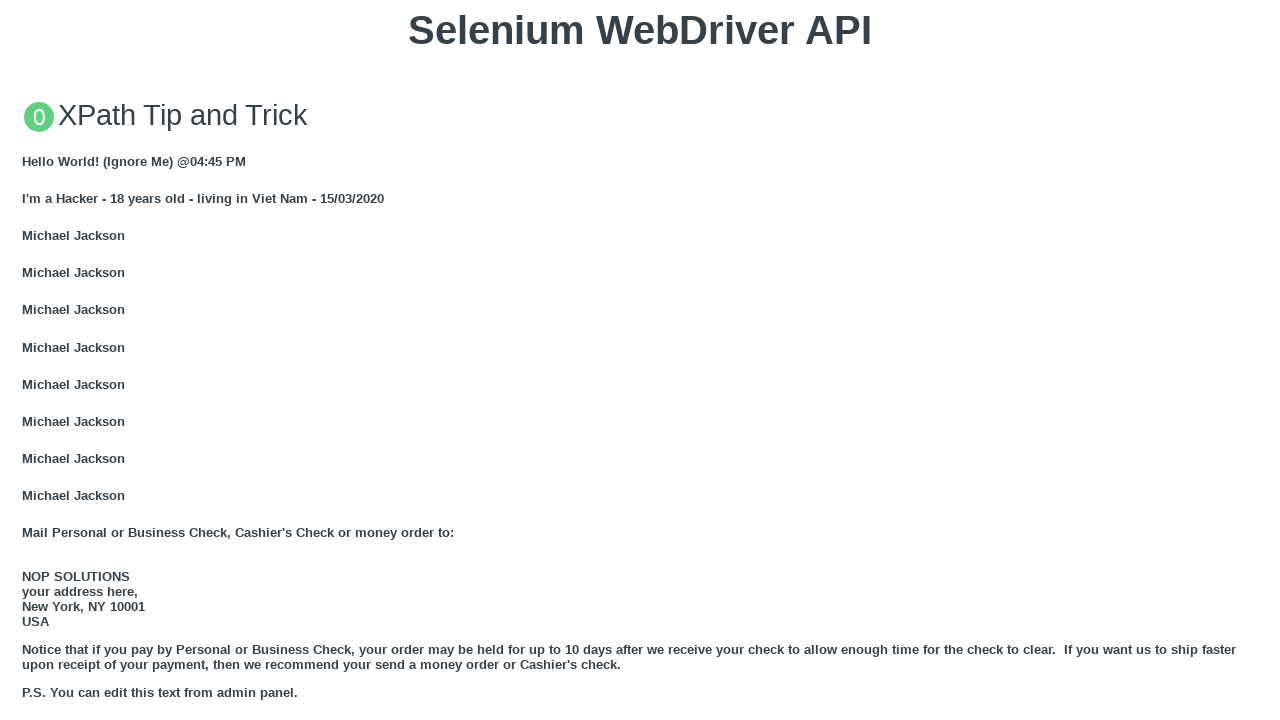

Clicked under_18 radio button at (28, 360) on input#under_18
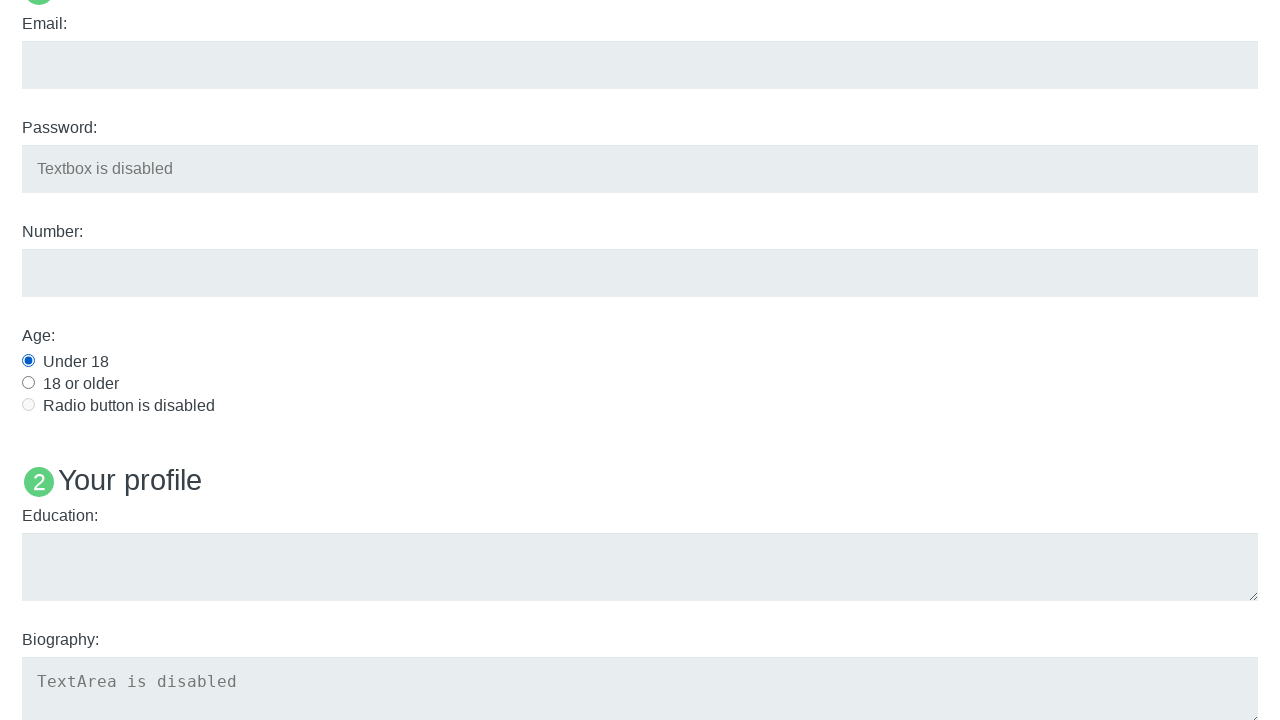

Clicked Java checkbox at (28, 361) on input#java
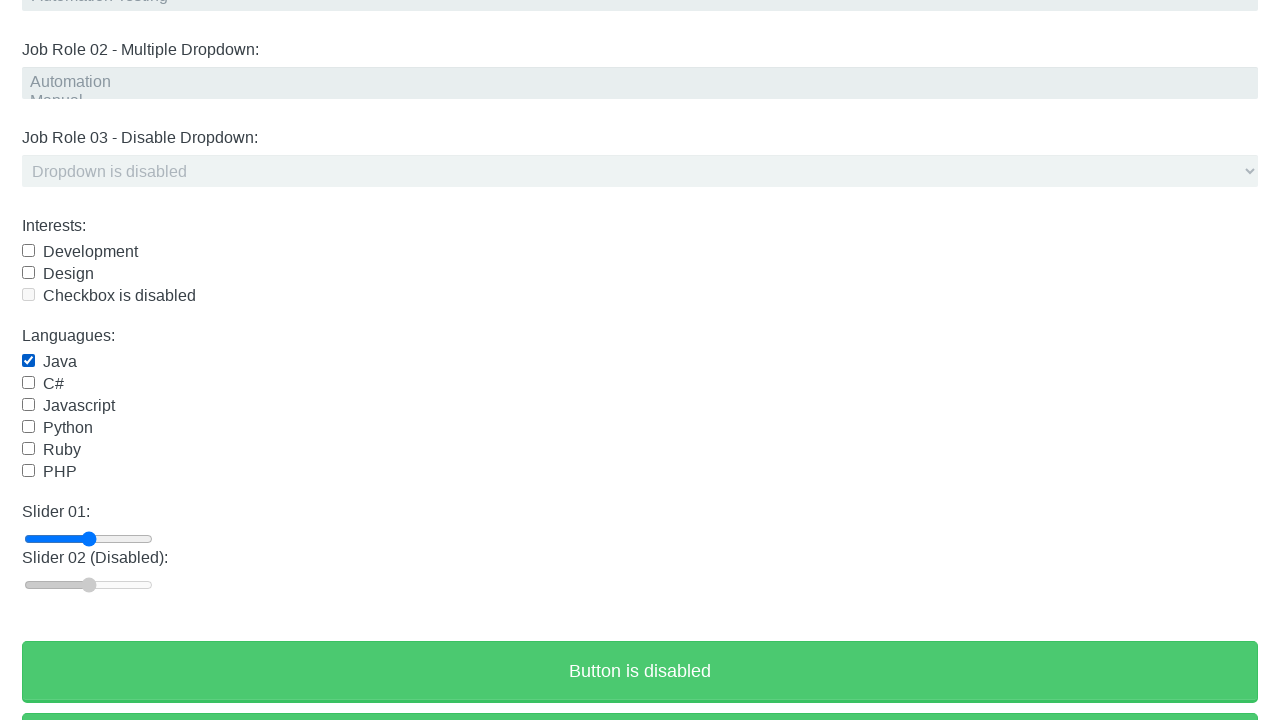

Verified under_18 radio button is selected
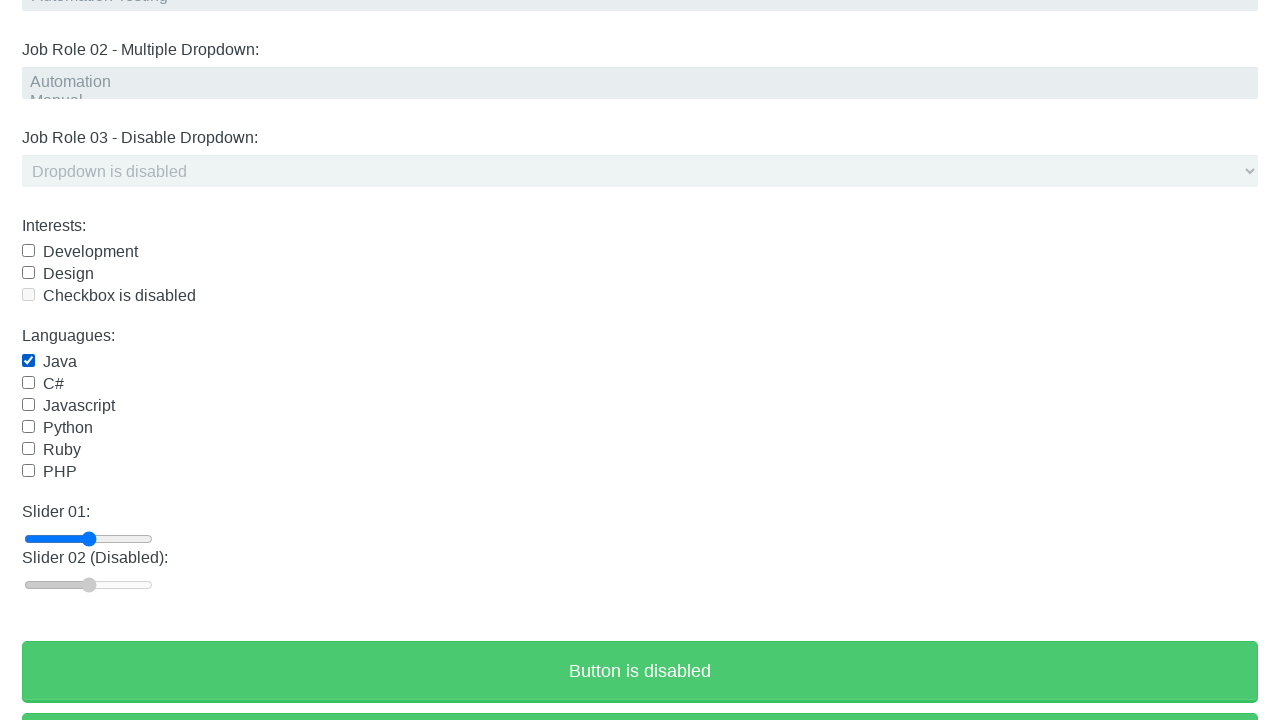

Verified Java checkbox is selected
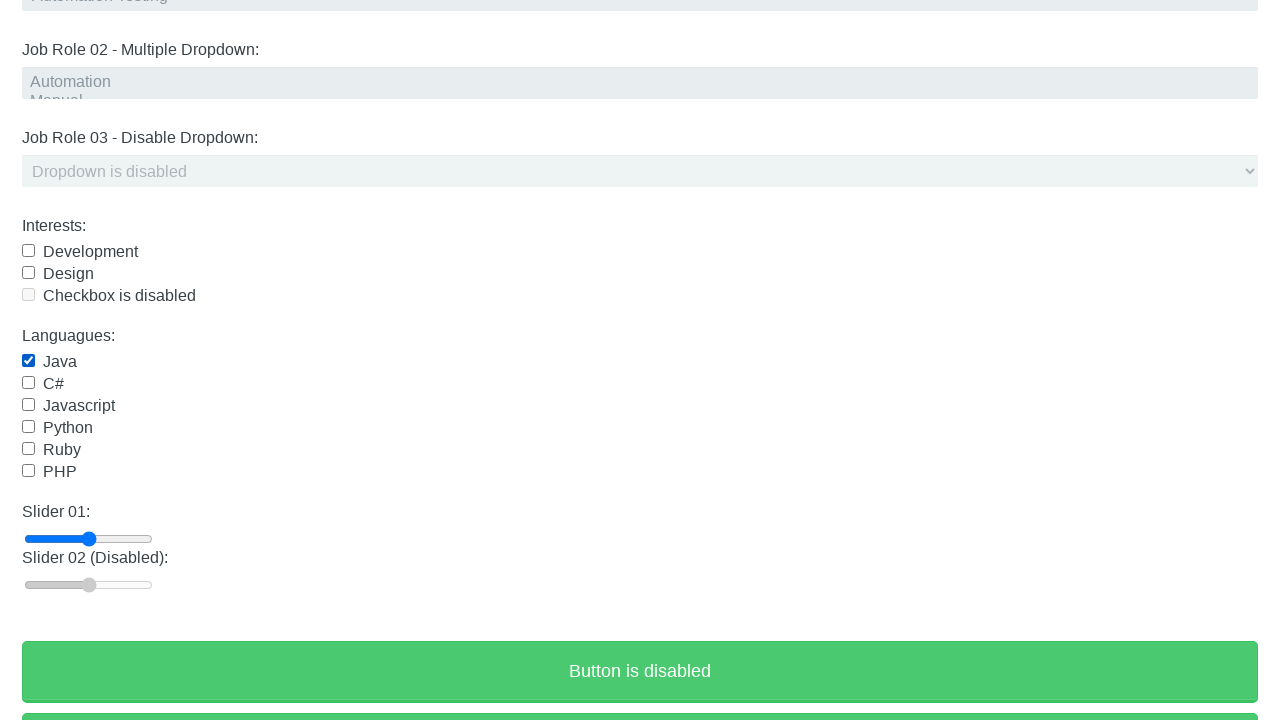

Clicked Java checkbox to deselect it at (28, 361) on input#java
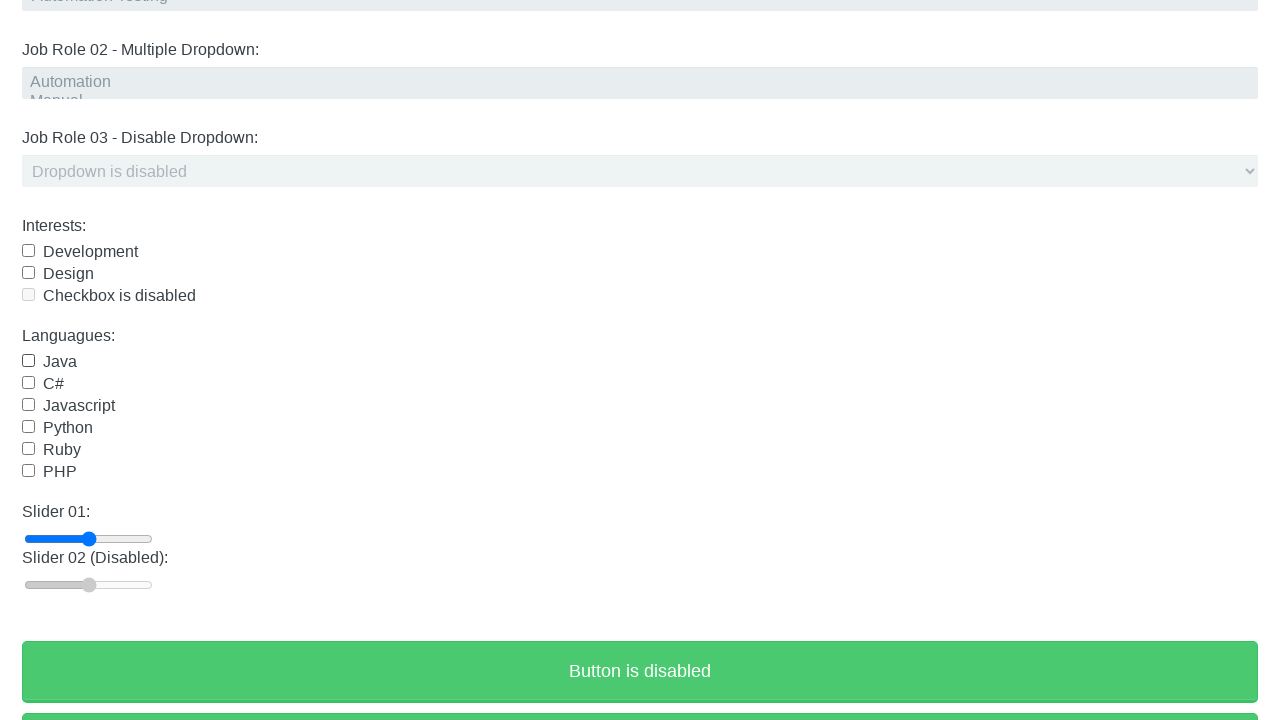

Verified Java checkbox is now unselected
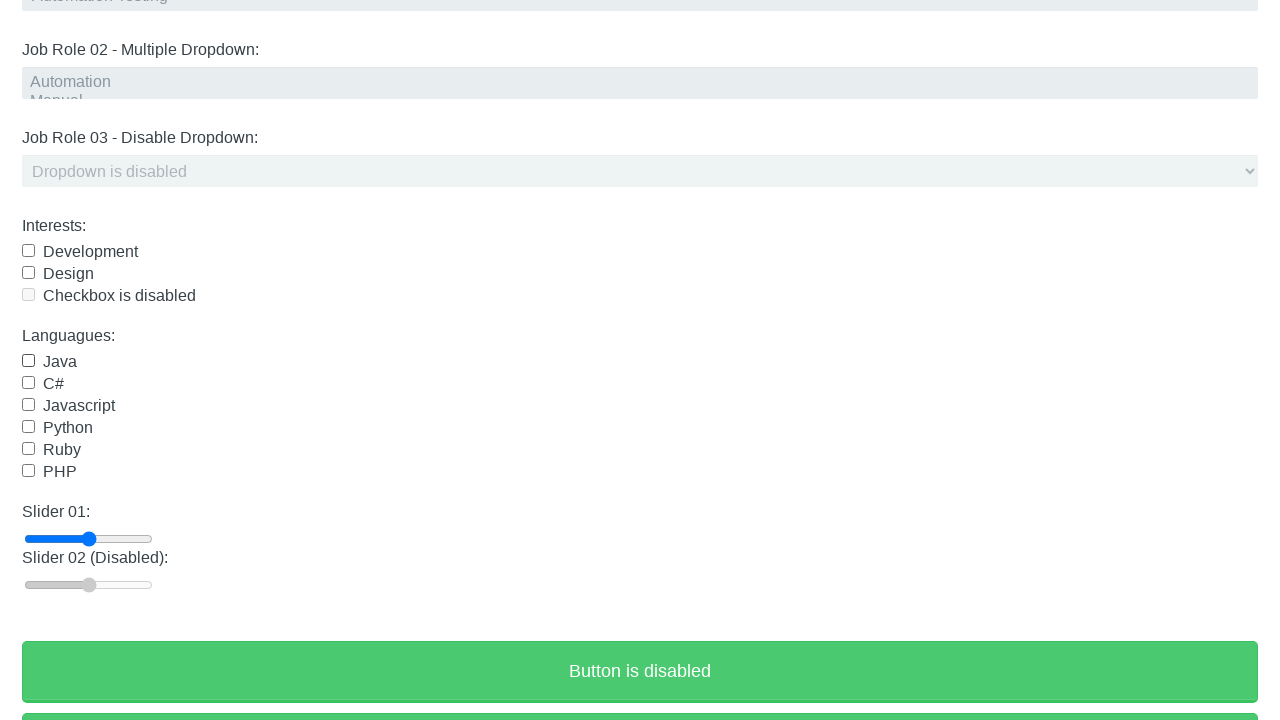

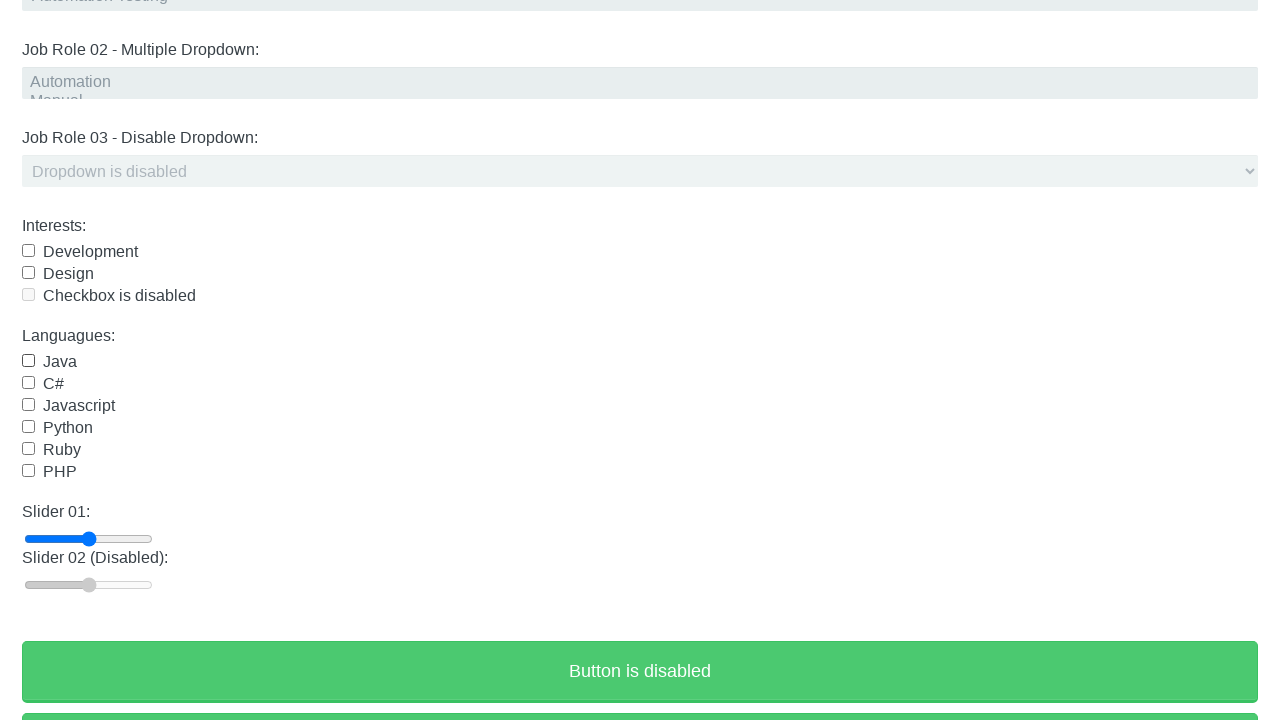